Tests that the currently applied filter link is highlighted with selected class

Starting URL: https://demo.playwright.dev/todomvc

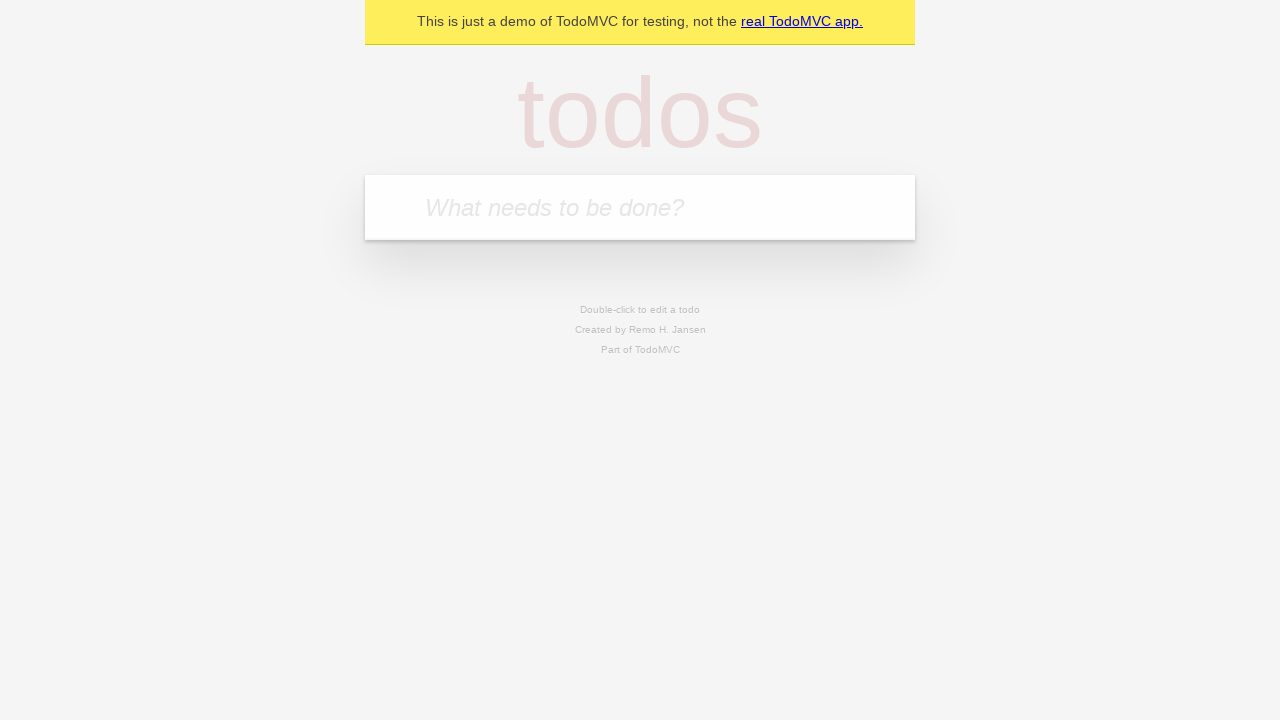

Filled todo input with 'buy some cheese' on internal:attr=[placeholder="What needs to be done?"i]
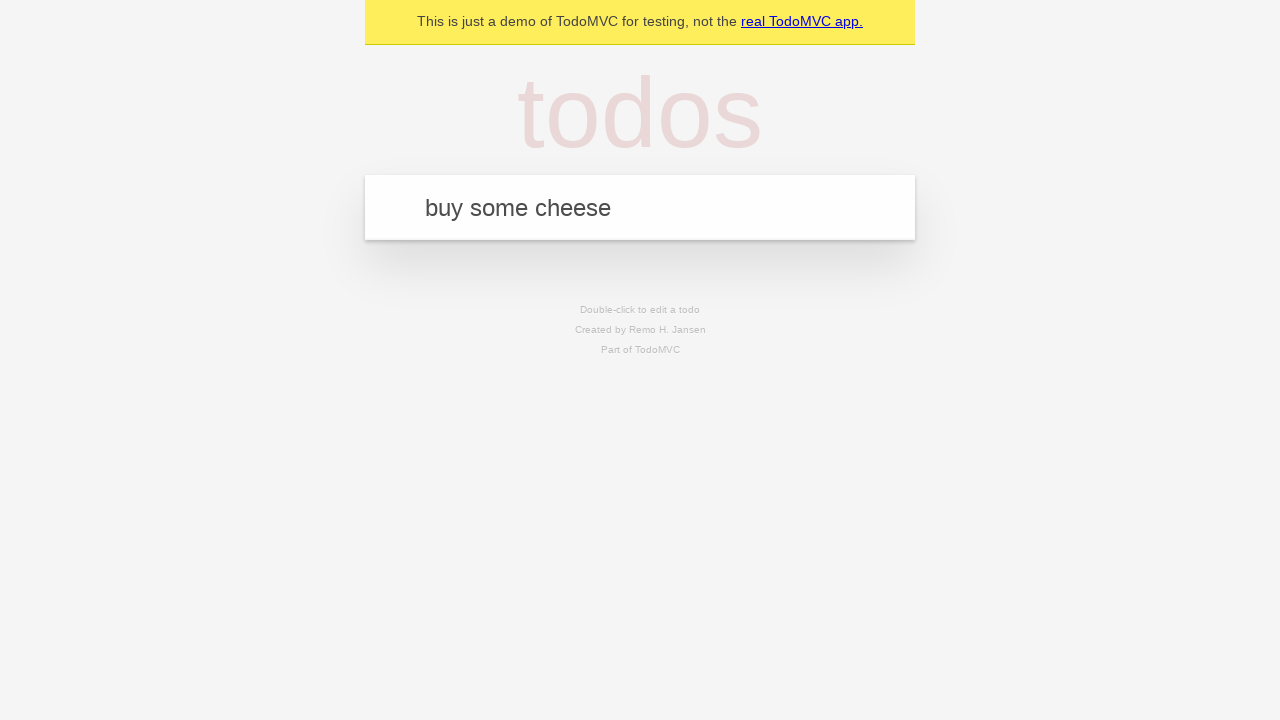

Pressed Enter to create first todo on internal:attr=[placeholder="What needs to be done?"i]
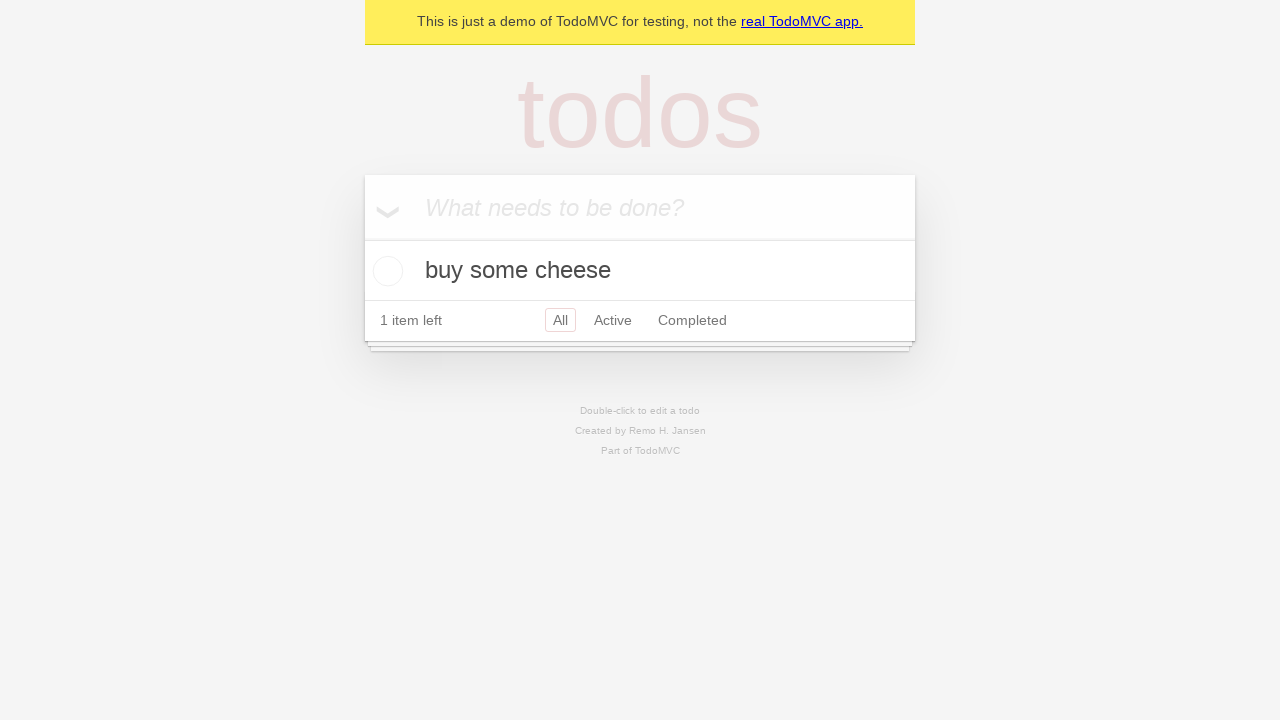

Filled todo input with 'feed the cat' on internal:attr=[placeholder="What needs to be done?"i]
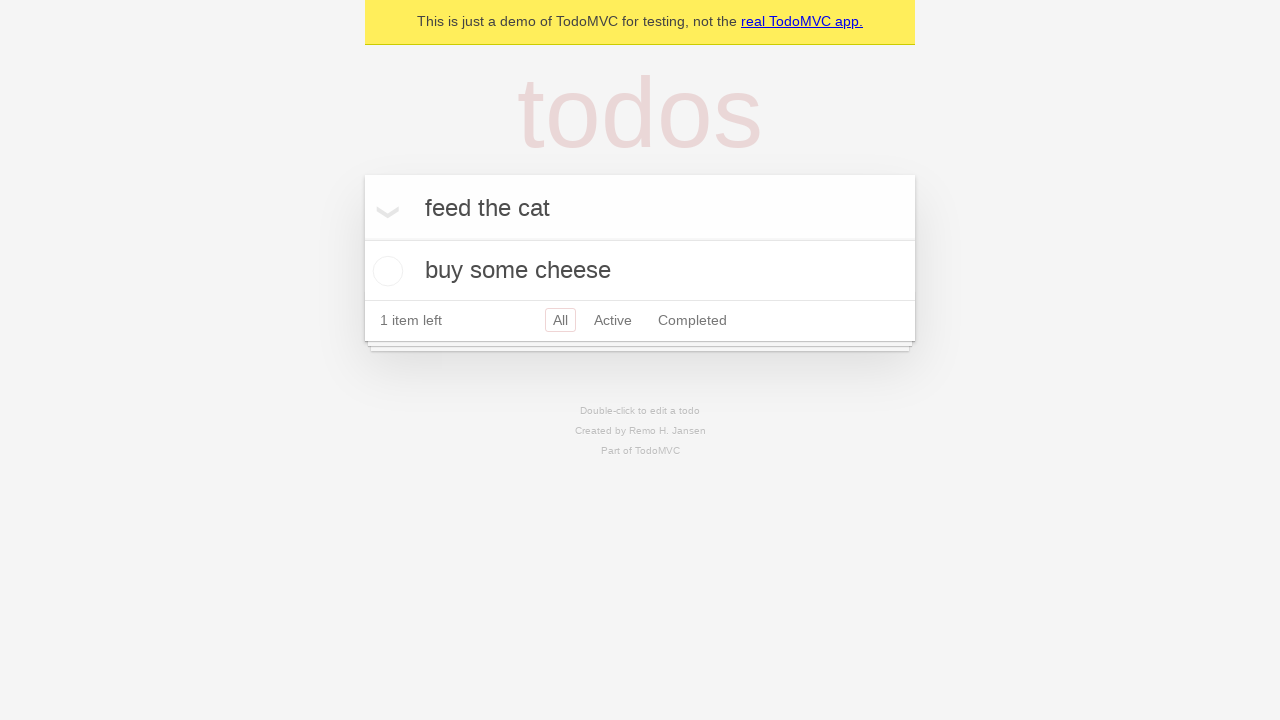

Pressed Enter to create second todo on internal:attr=[placeholder="What needs to be done?"i]
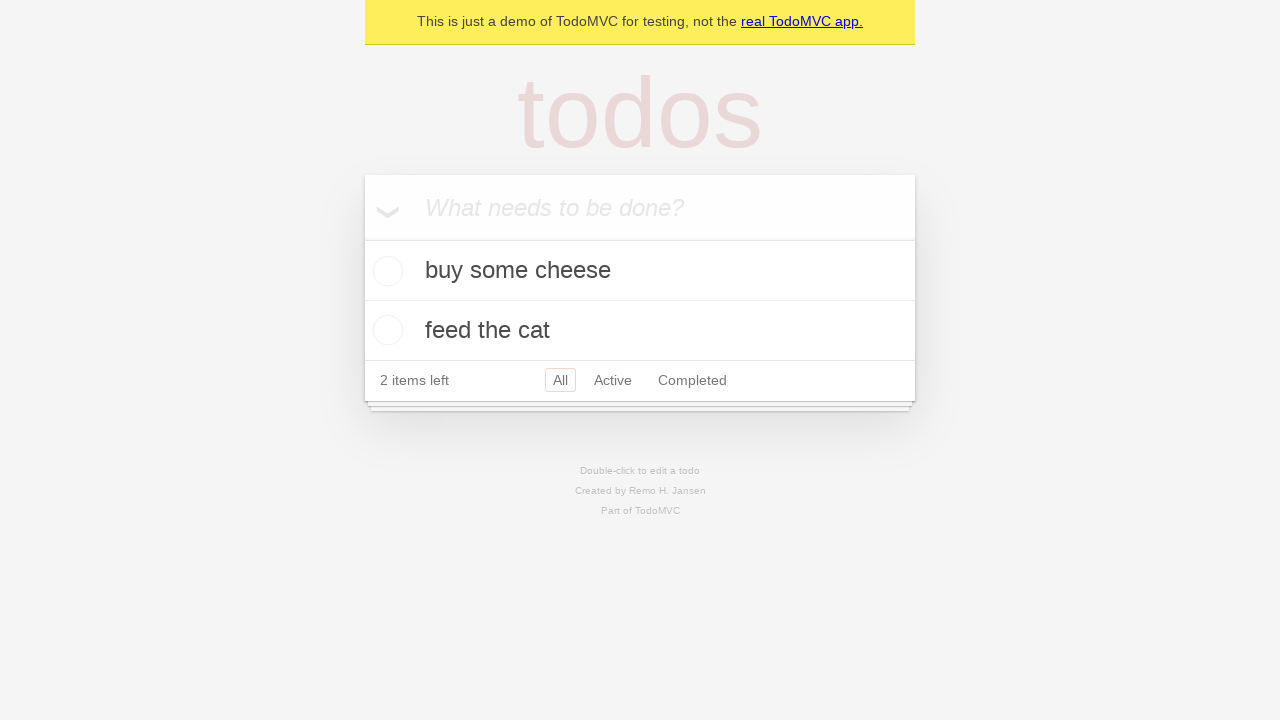

Filled todo input with 'book a doctors appointment' on internal:attr=[placeholder="What needs to be done?"i]
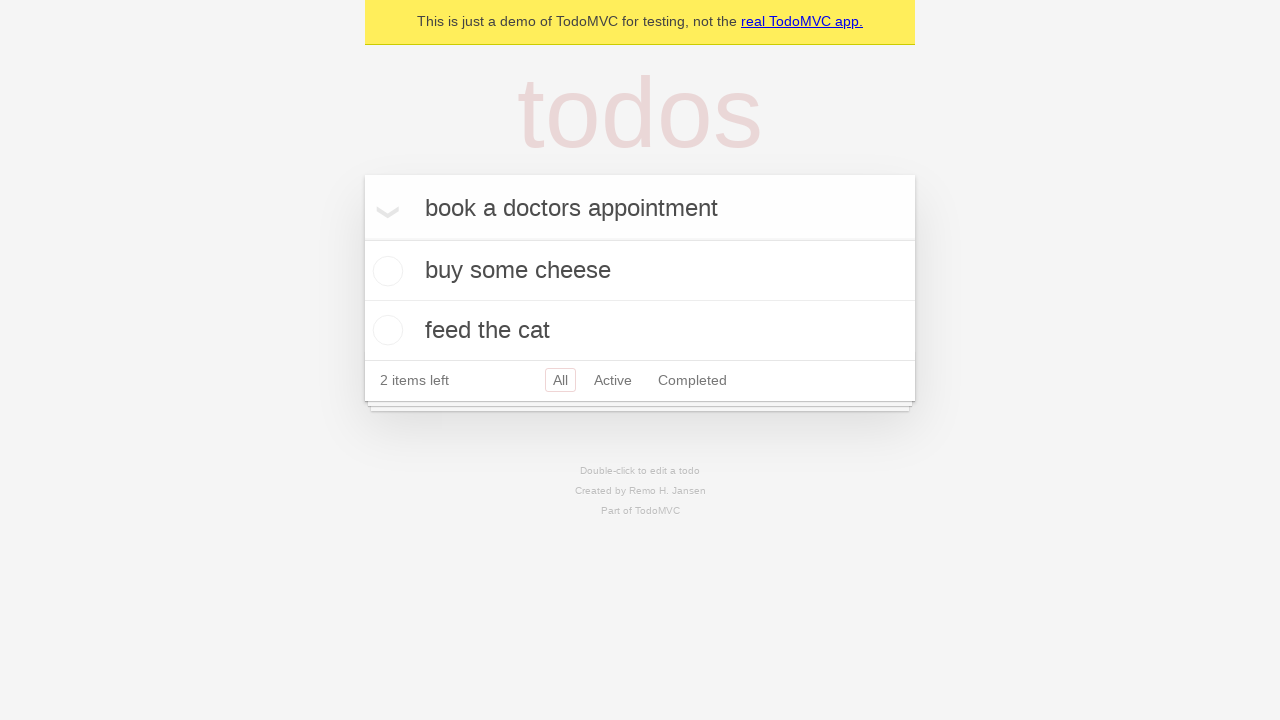

Pressed Enter to create third todo on internal:attr=[placeholder="What needs to be done?"i]
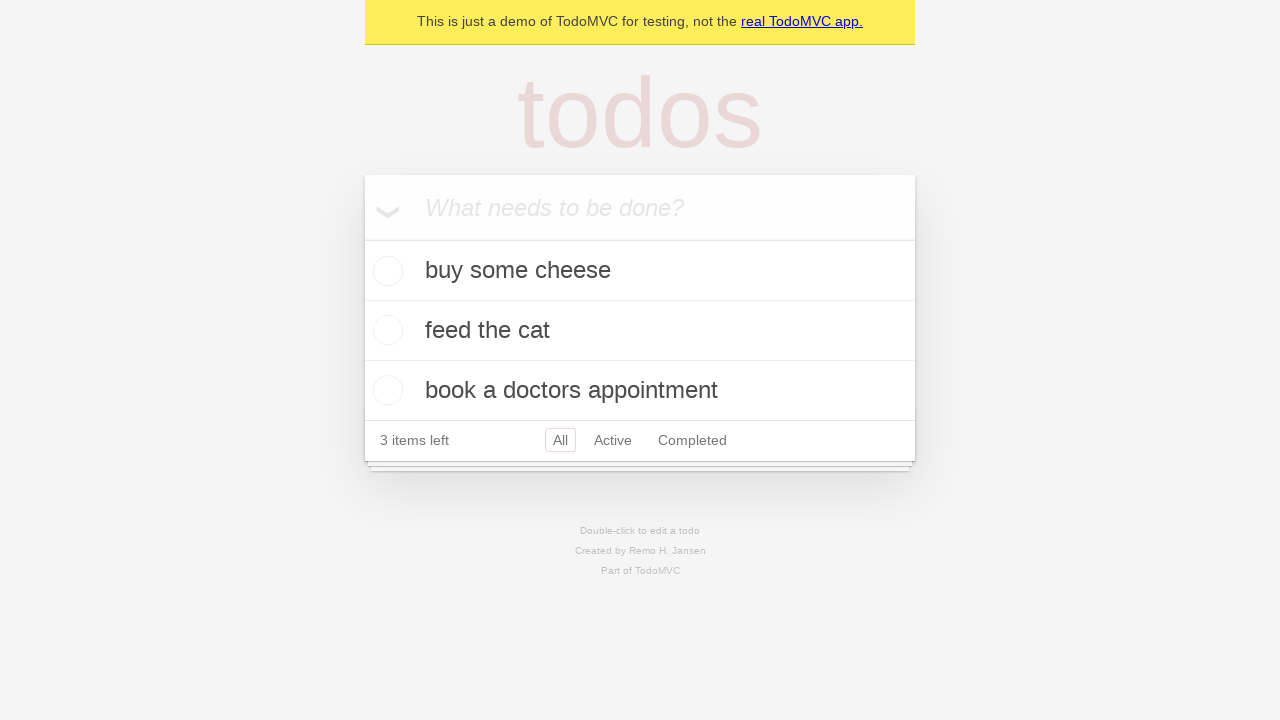

Clicked Active filter link at (613, 440) on internal:role=link[name="Active"i]
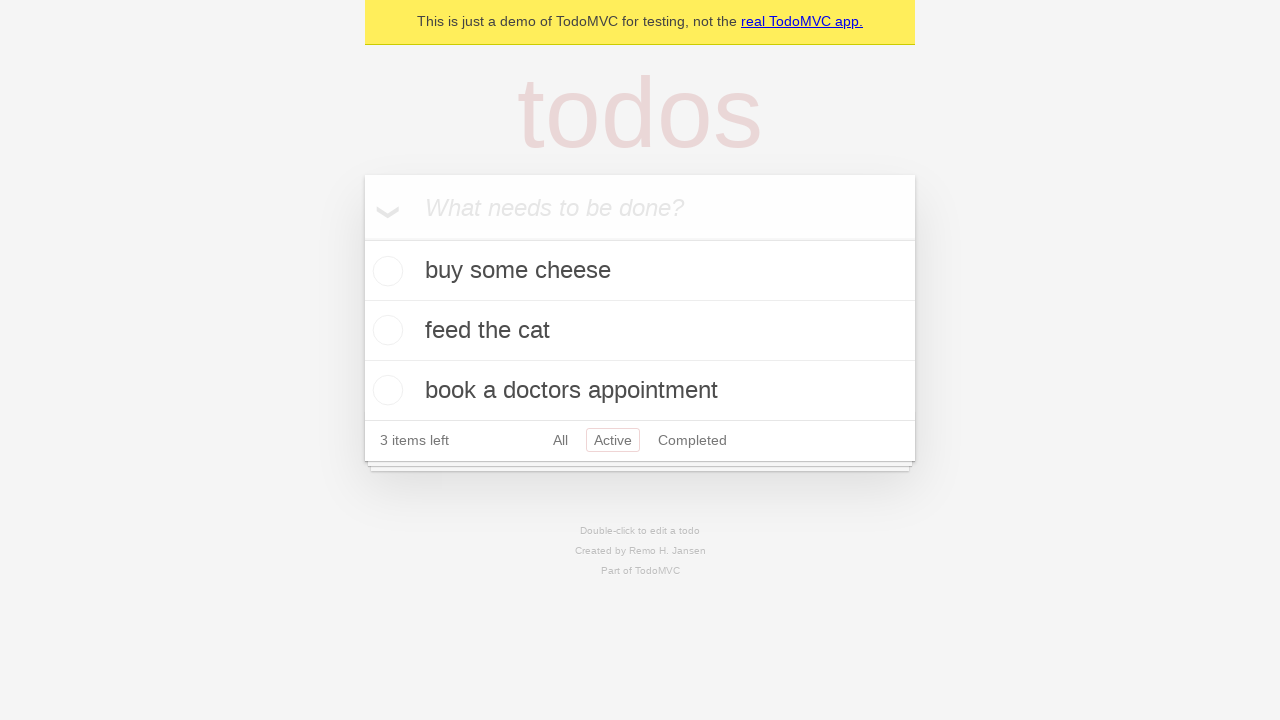

Clicked Completed filter link to verify it gets highlighted as currently applied filter at (692, 440) on internal:role=link[name="Completed"i]
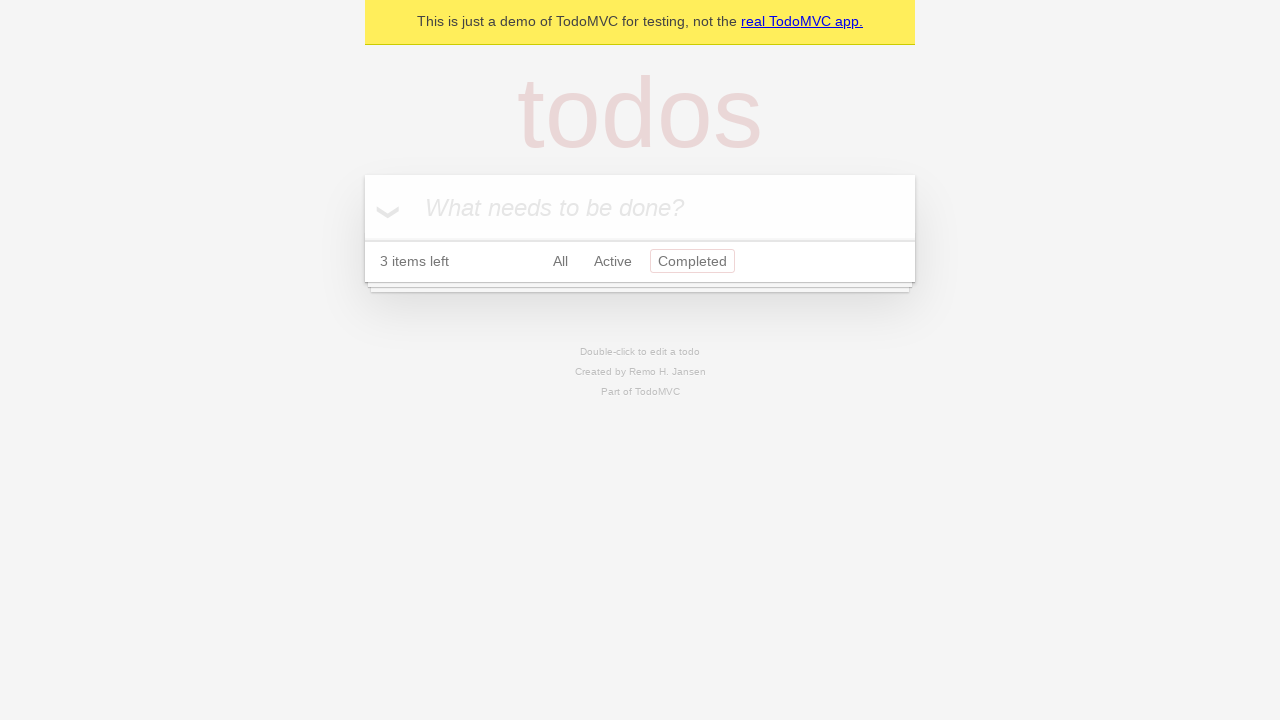

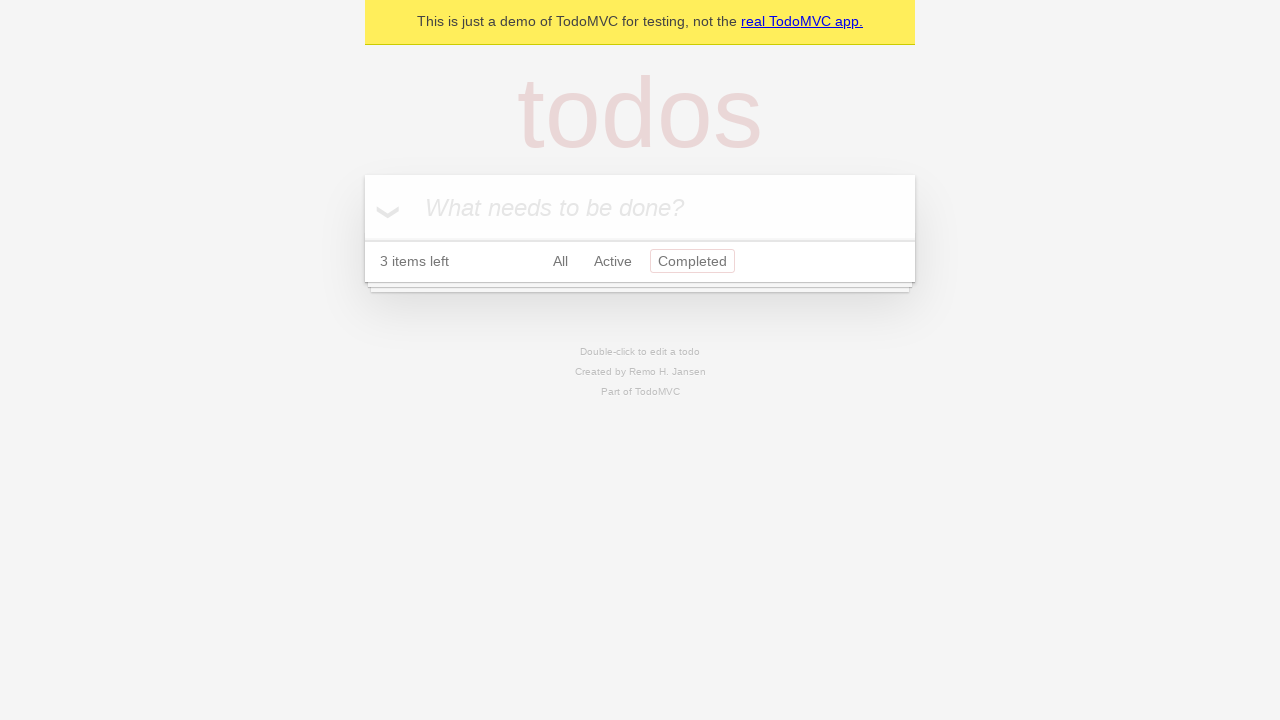